Opens multiple windows, extracts course name from one window and fills it into a form field in the original window

Starting URL: https://rahulshettyacademy.com/angularpractice/

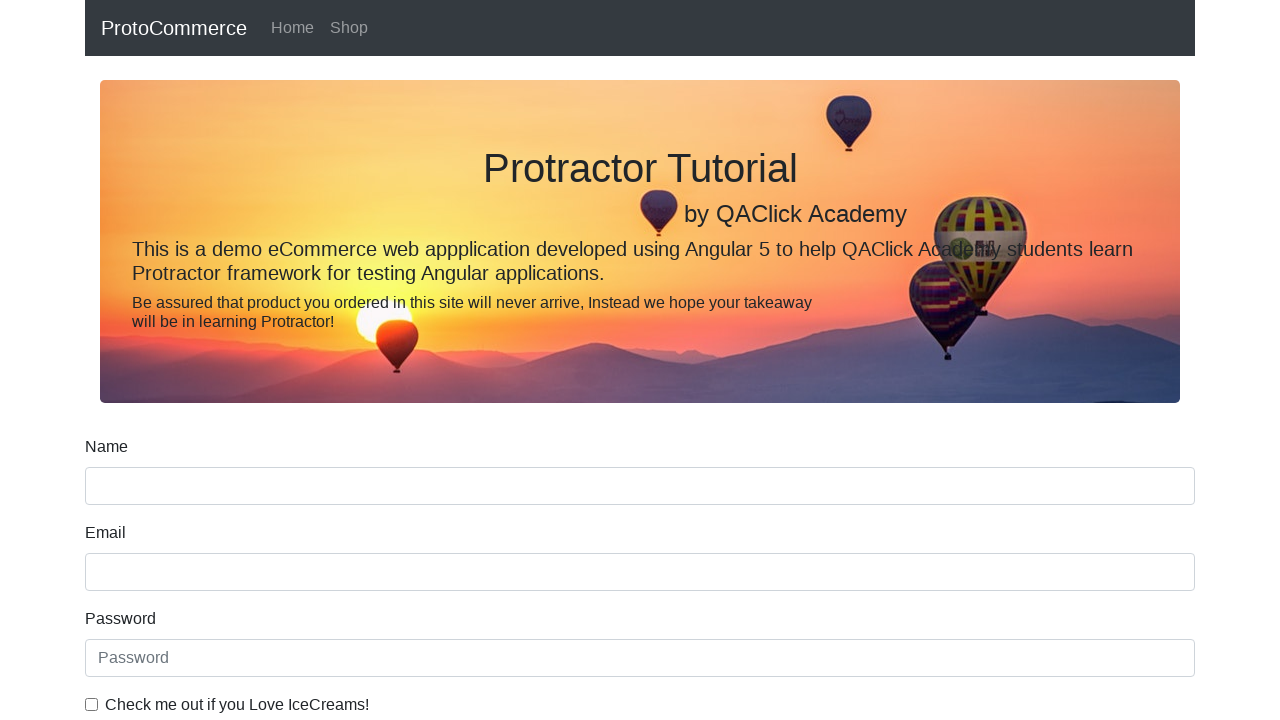

Opened new page/window
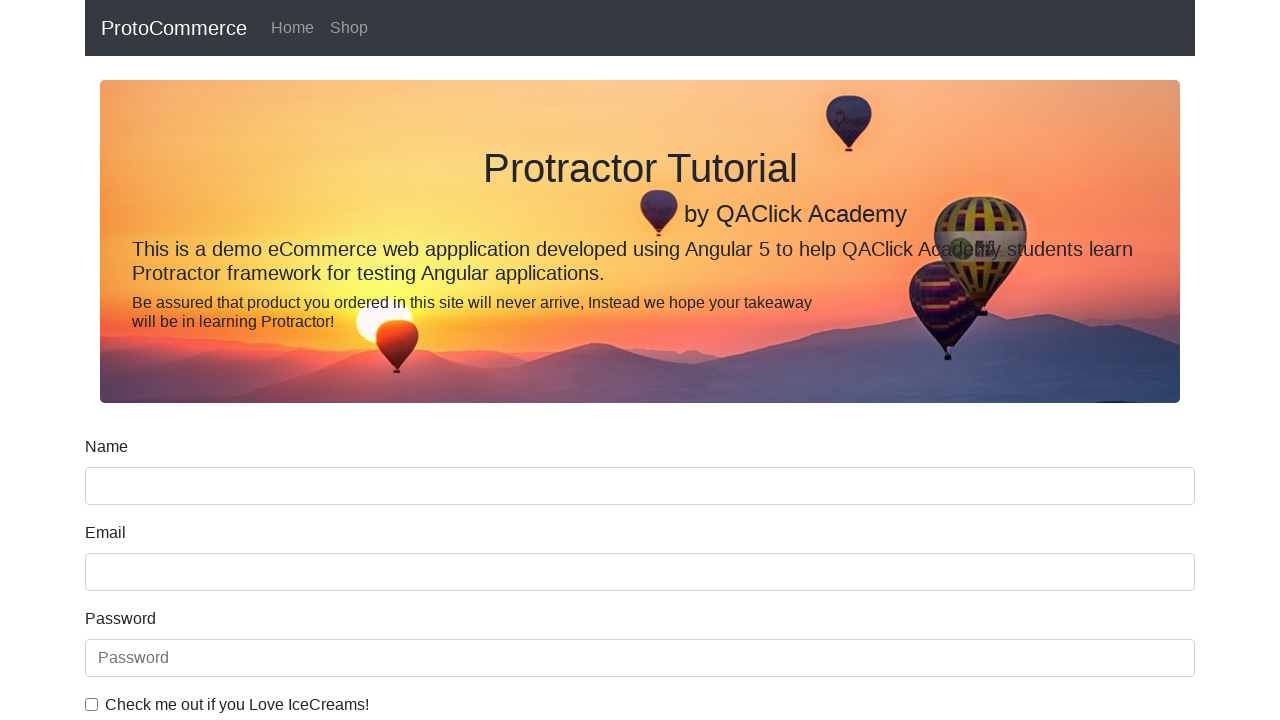

Navigated new page to https://rahulshettyacademy.com/
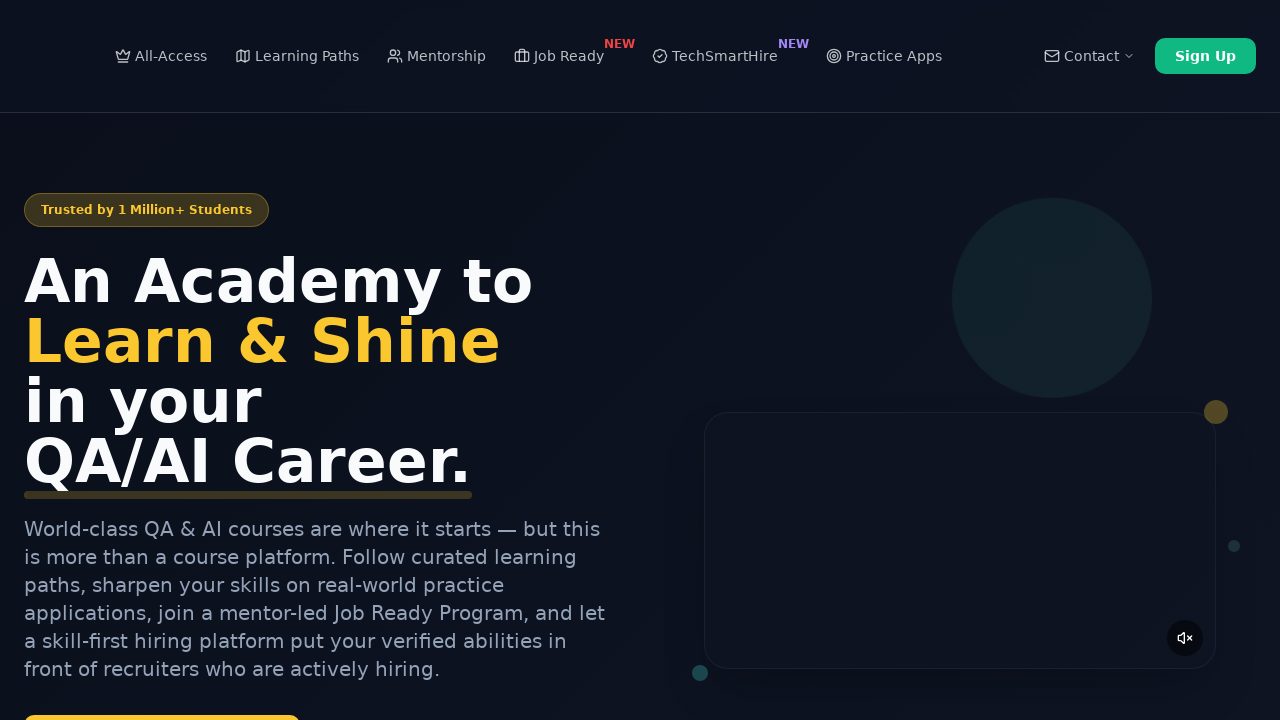

Located course links on the page
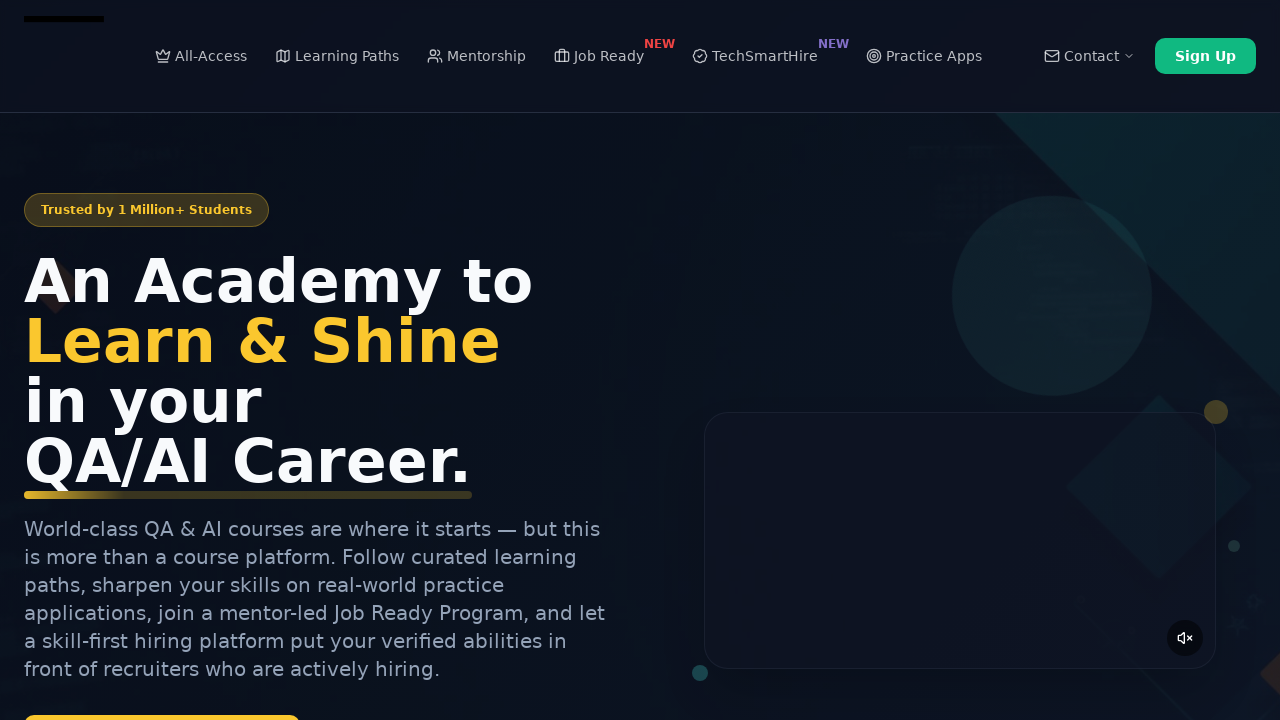

Extracted course name from 4th course link: AI Agents
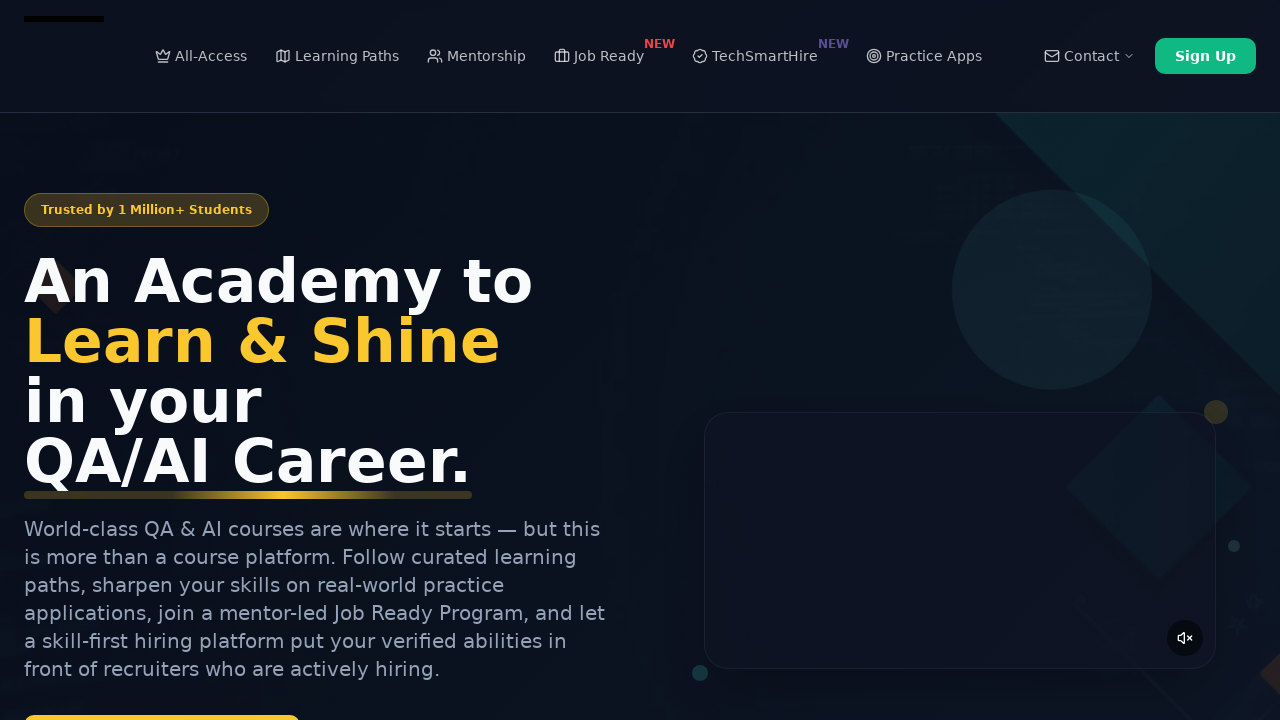

Closed the new page/window
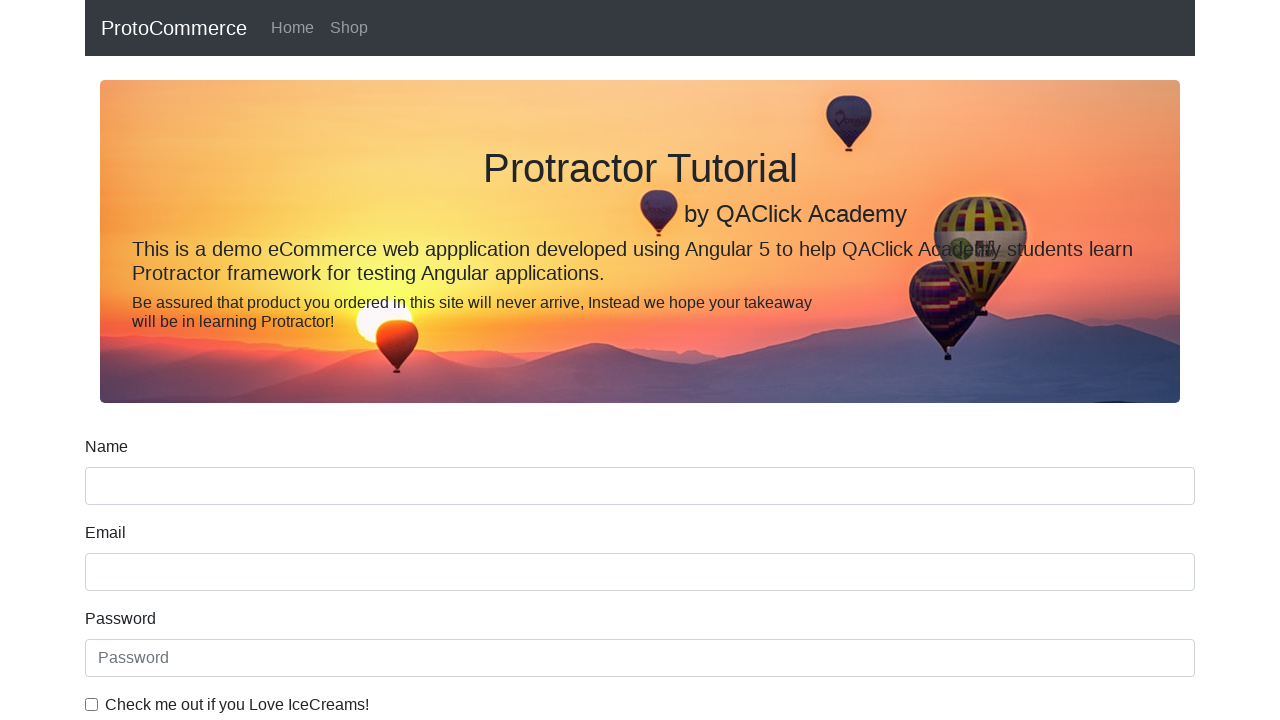

Filled name field with course name: AI Agents on [name='name']
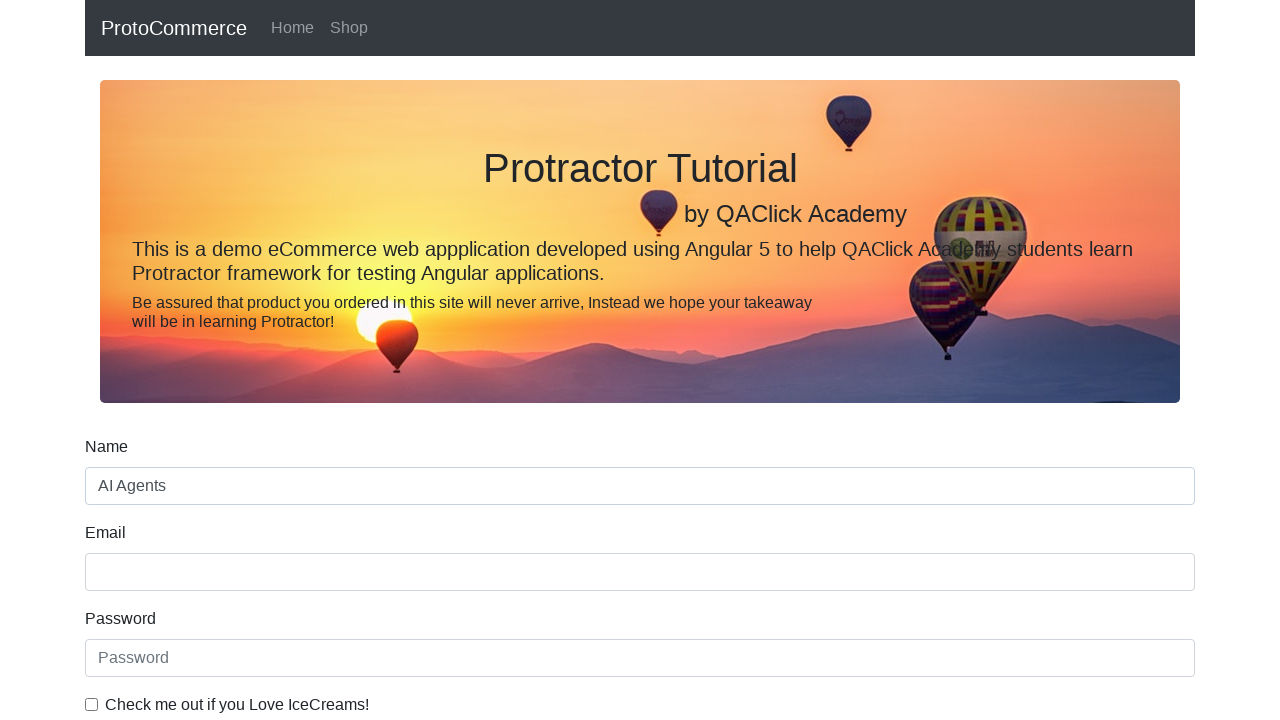

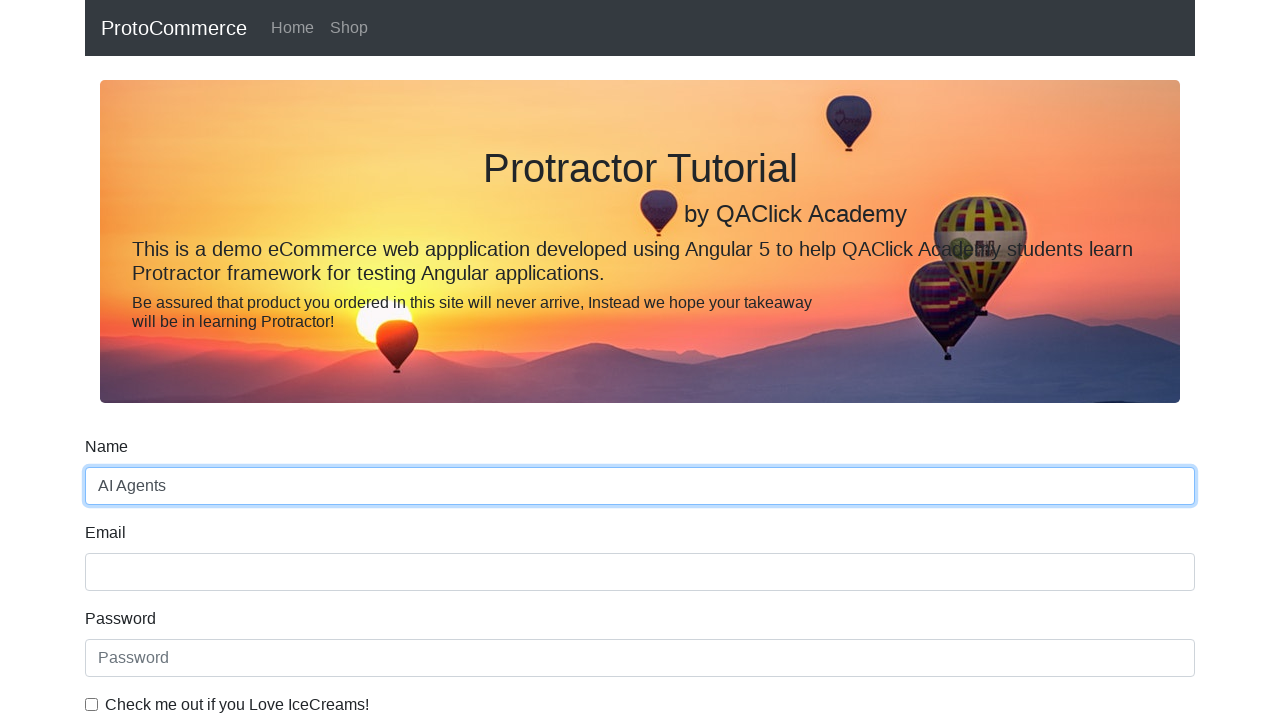